Tests if form elements are displayed and fills them with test data when they are visible

Starting URL: https://automationfc.github.io/basic-form/index.html

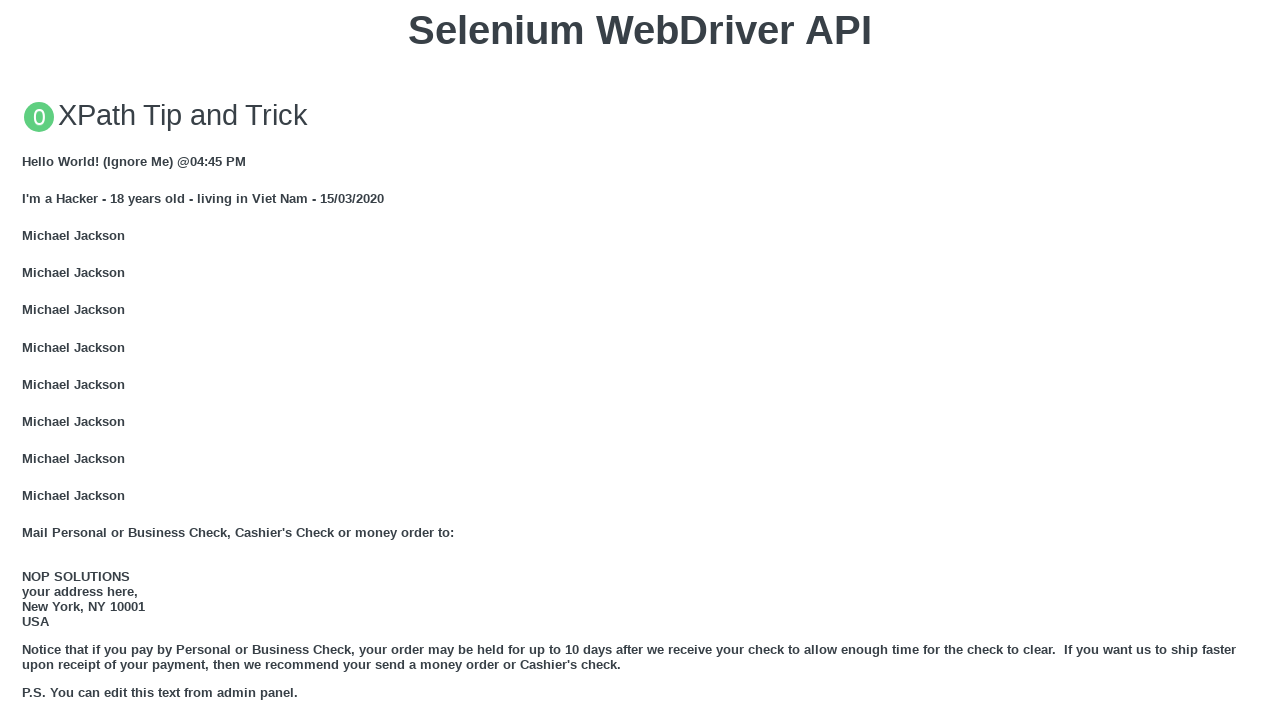

Navigated to basic form page
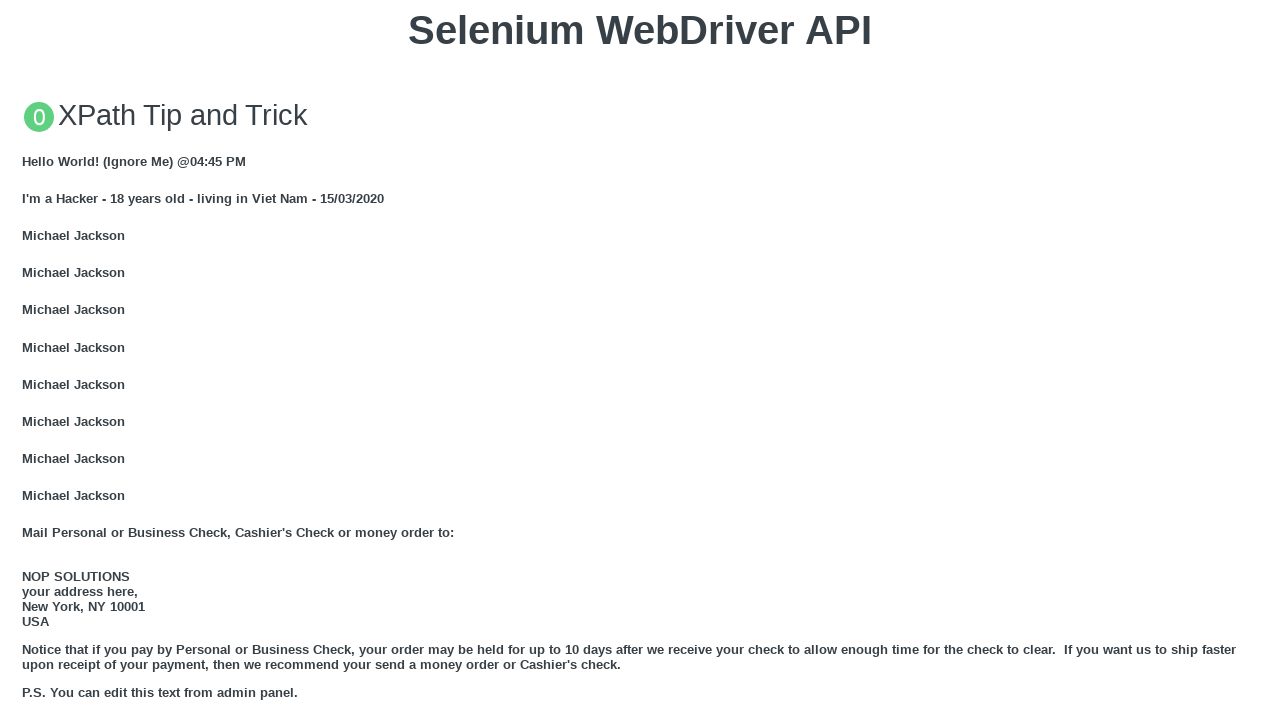

Email field is visible
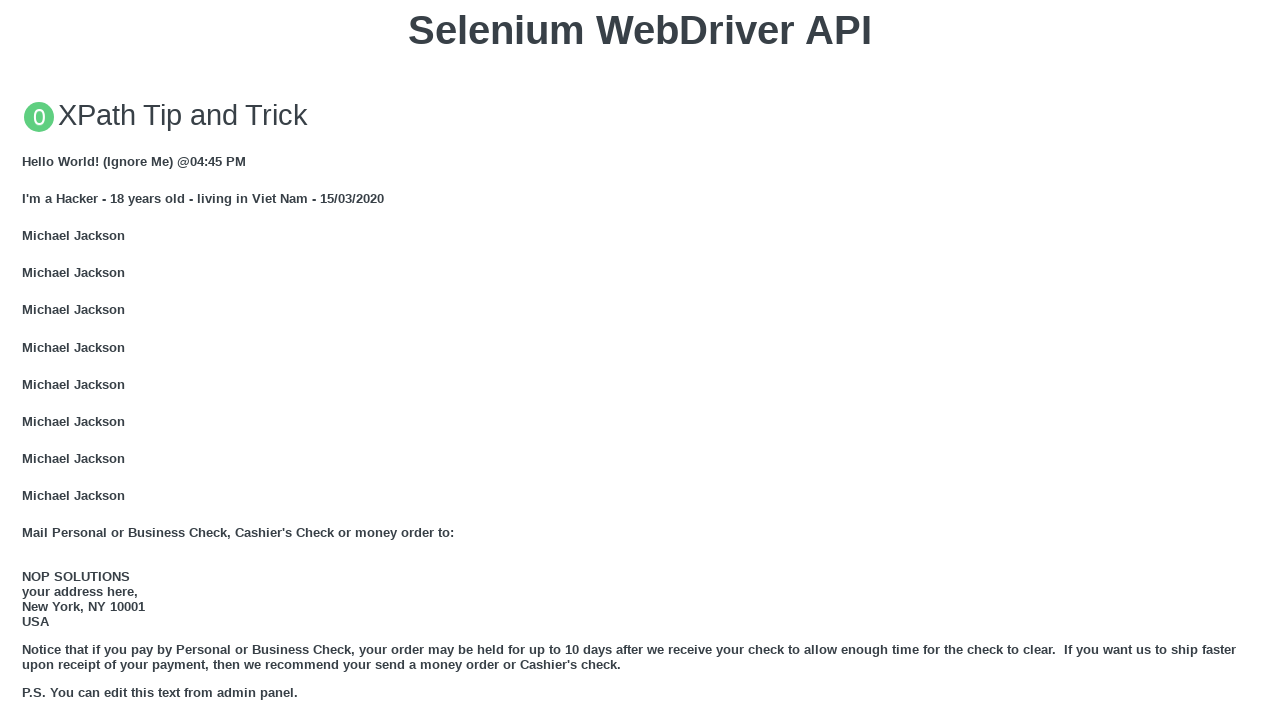

Filled email field with 'Automation Testing' on //*[@id='mail']
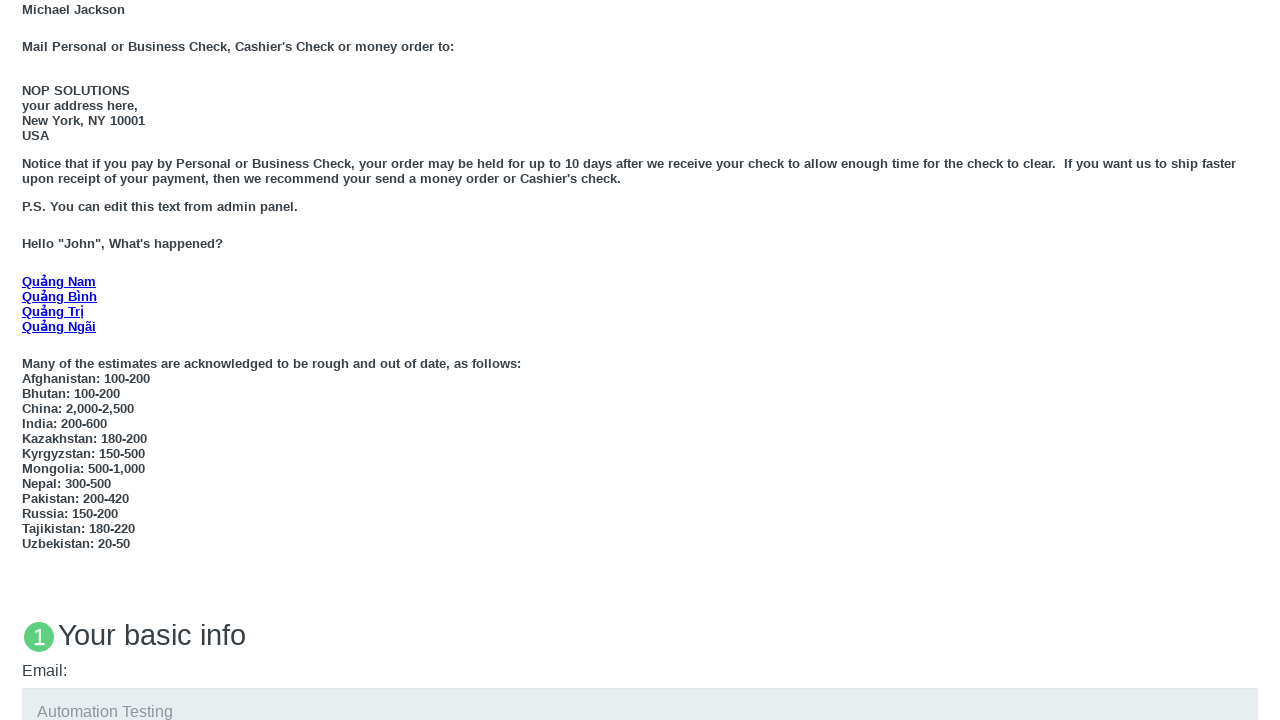

Education field is visible
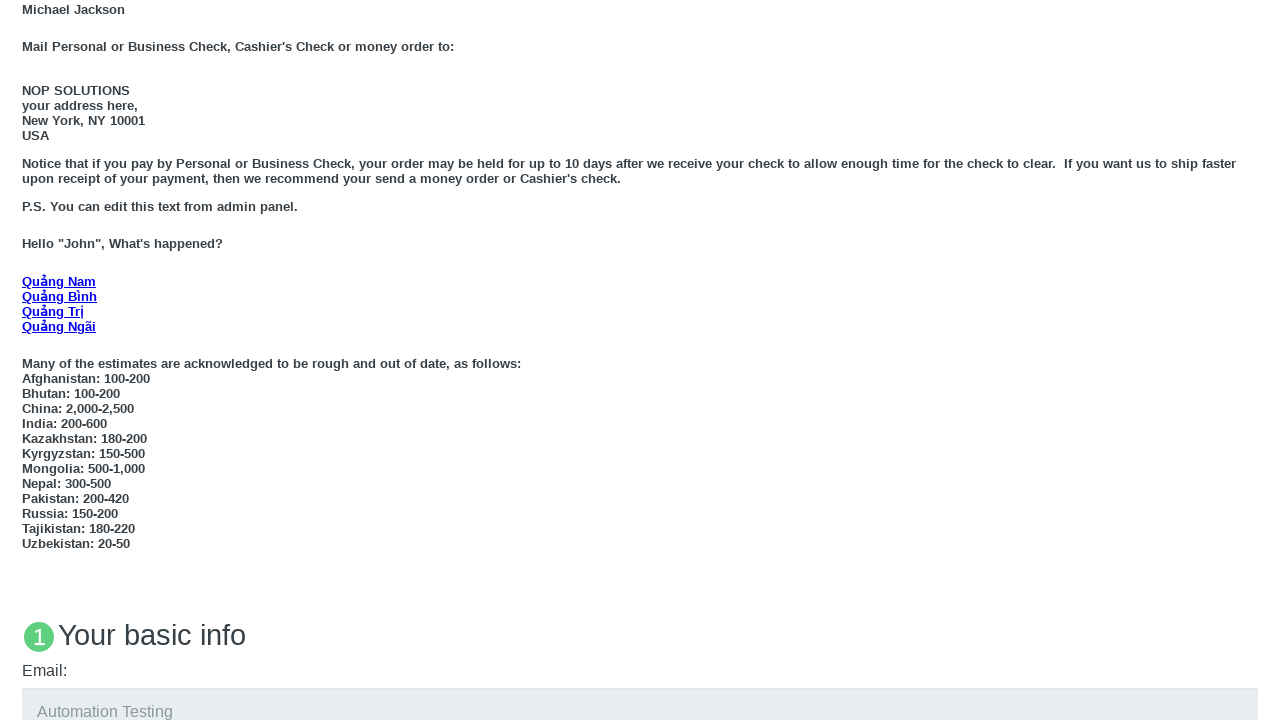

Filled education field with 'Automation Testing' on //*[@id='edu']
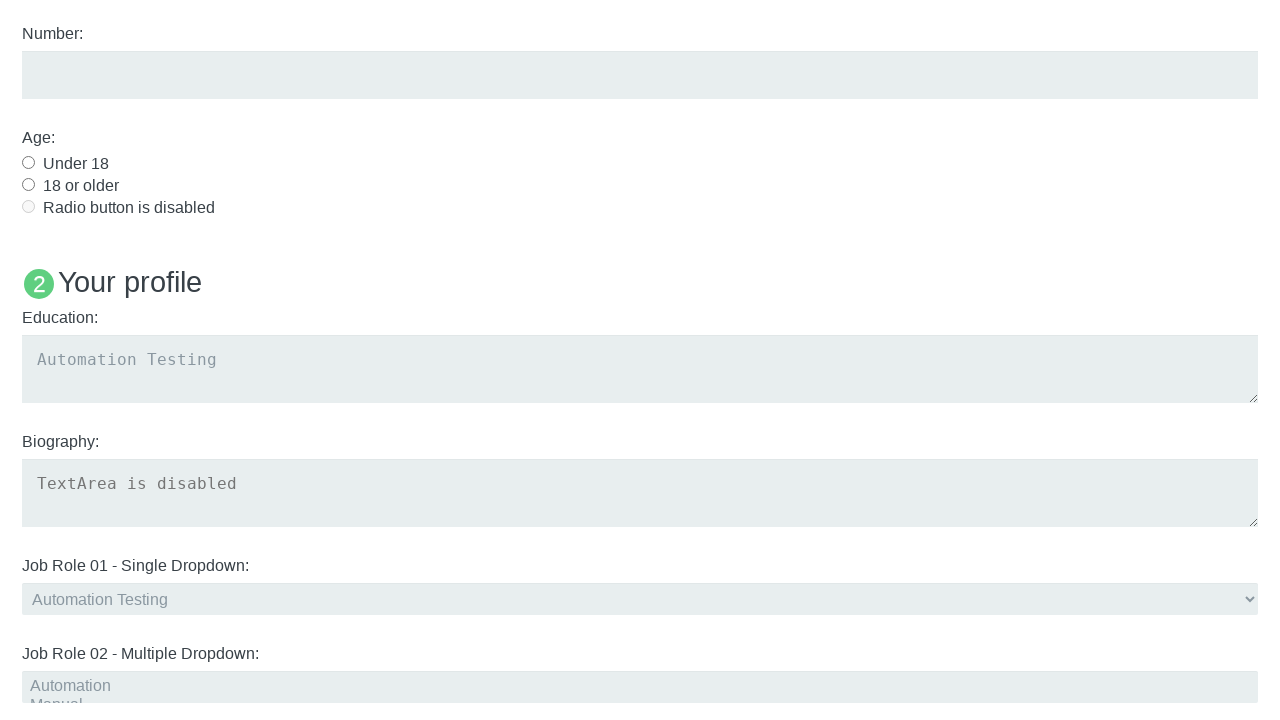

Under 18 radio button is visible
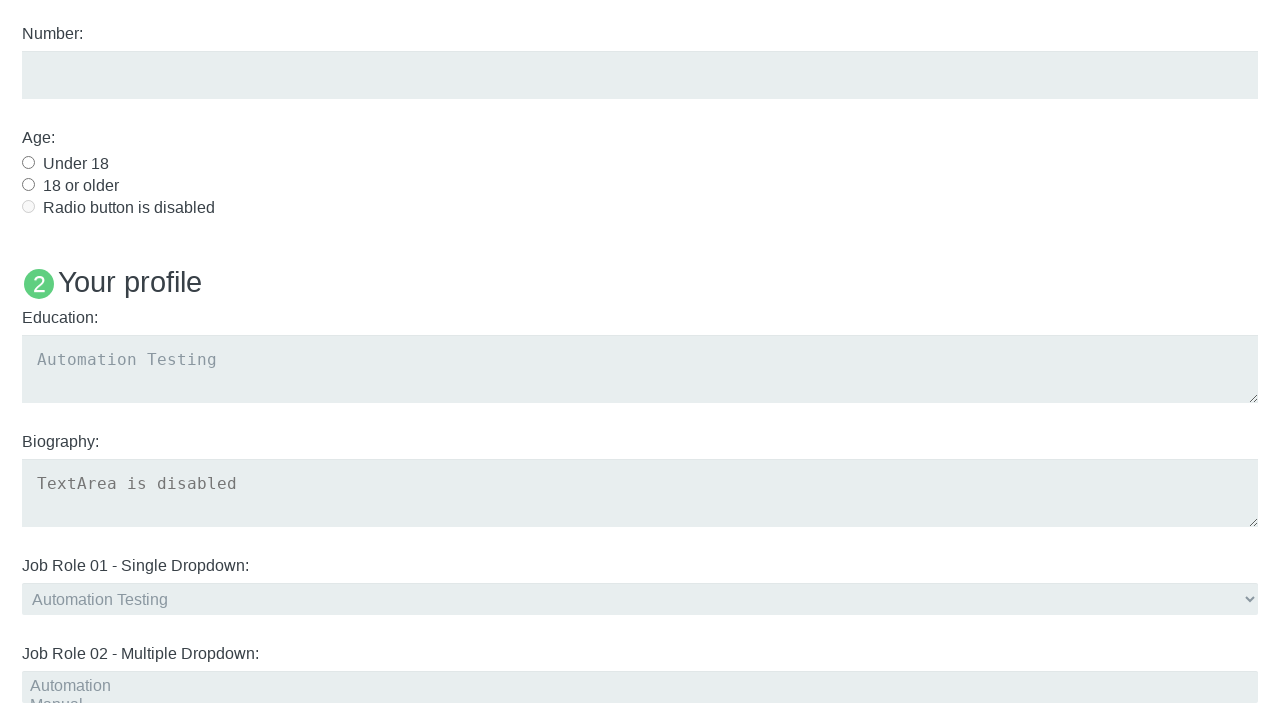

Clicked Under 18 radio button at (28, 162) on xpath=//*[@id='under_18']
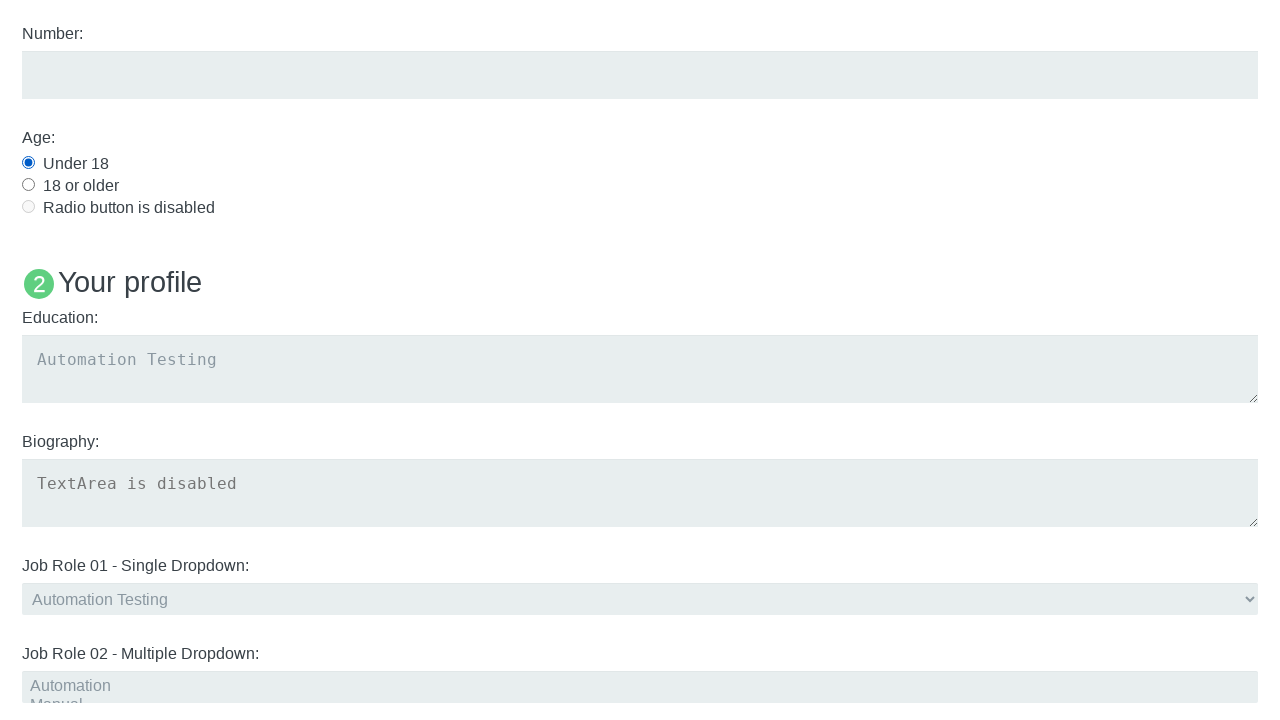

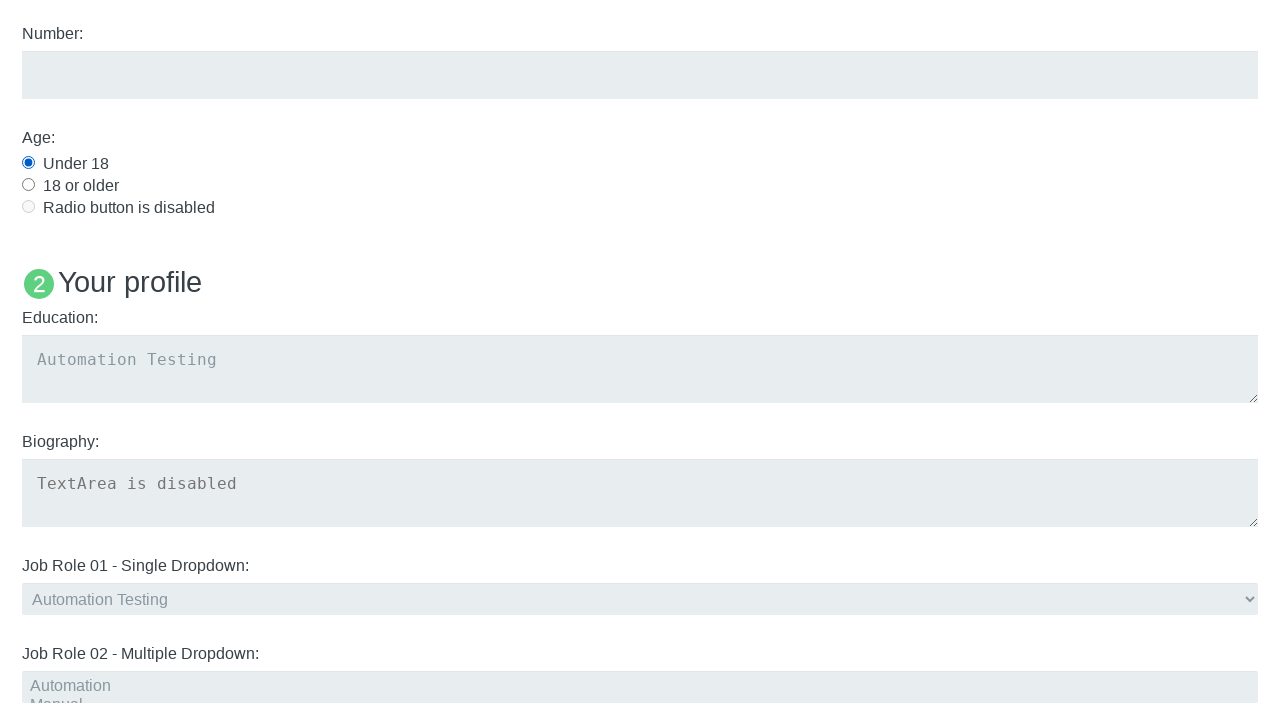